Tests iframe handling by navigating to a page with an iframe, switching into the iframe context, filling a form field with a name, then switching back to the main content and reading the page heading.

Starting URL: https://testeroprogramowania.github.io/selenium/

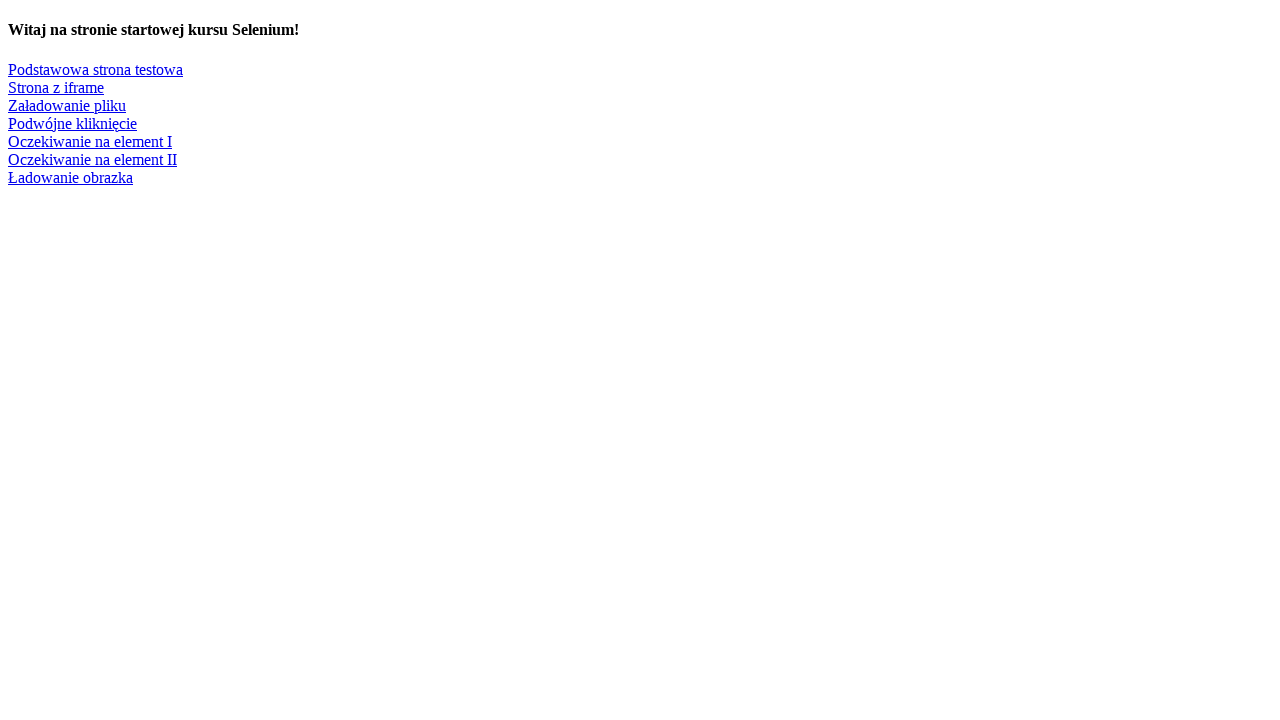

Clicked link to navigate to iframe page at (56, 87) on text=Strona z iframe
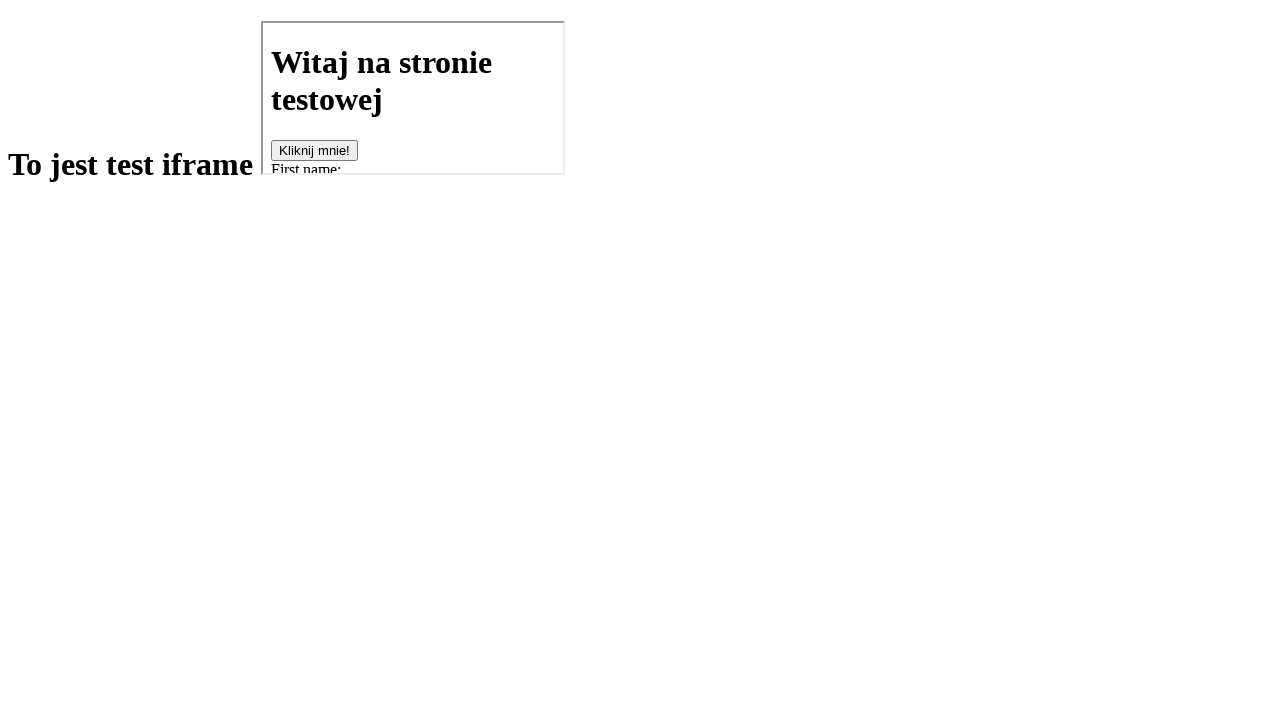

Located iframe with src='basics.html'
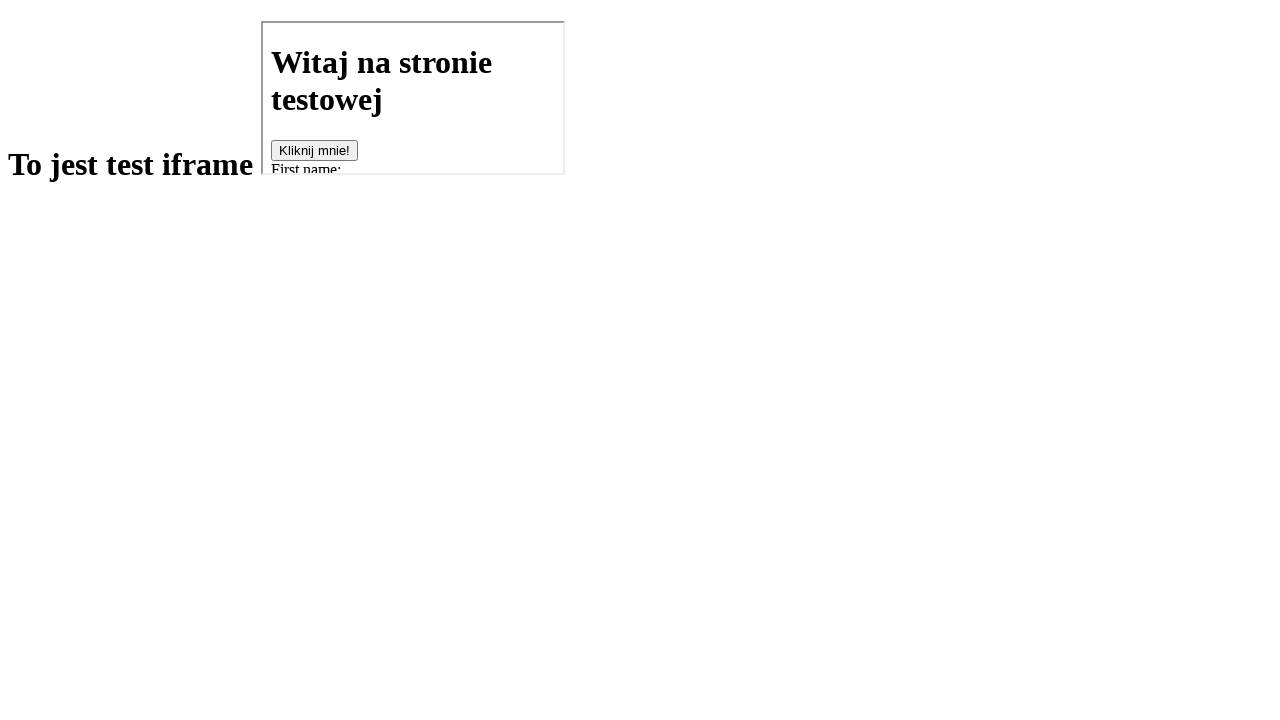

Filled first name field in iframe with 'Tomek' on [src='basics.html'] >> internal:control=enter-frame >> #fname
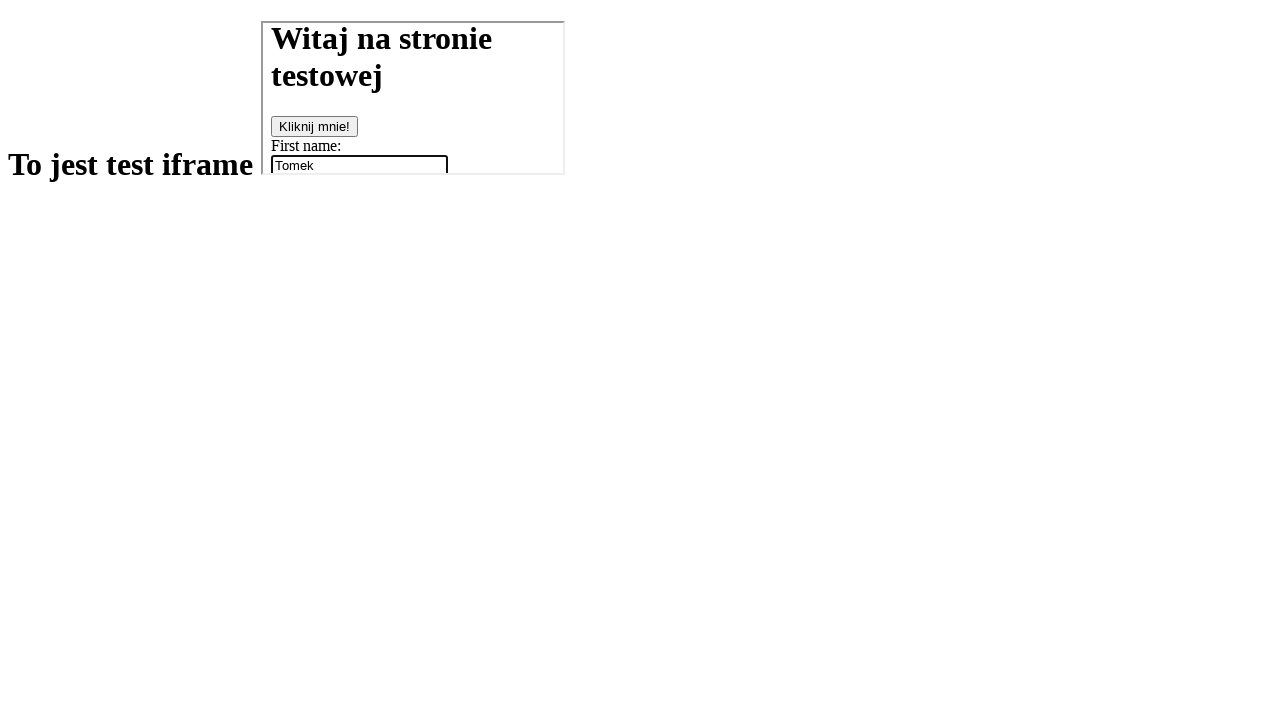

Retrieved h1 heading text from main content
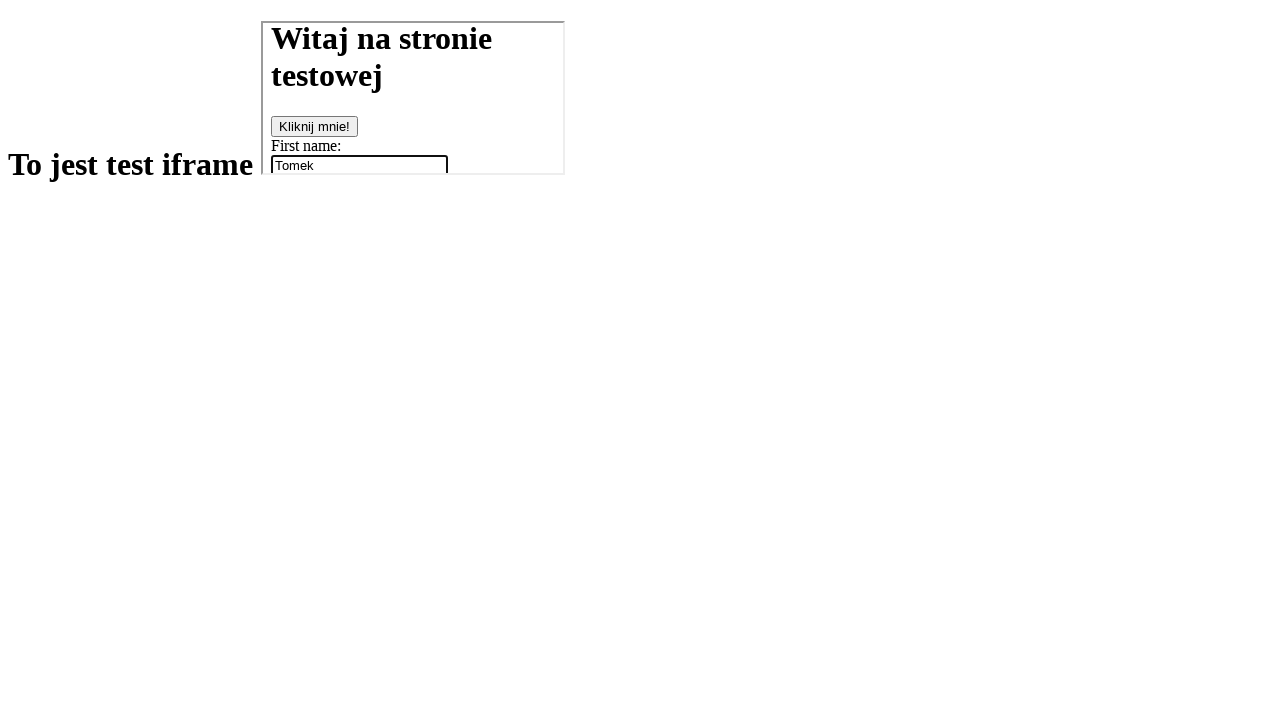

Printed heading text: To jest test iframe






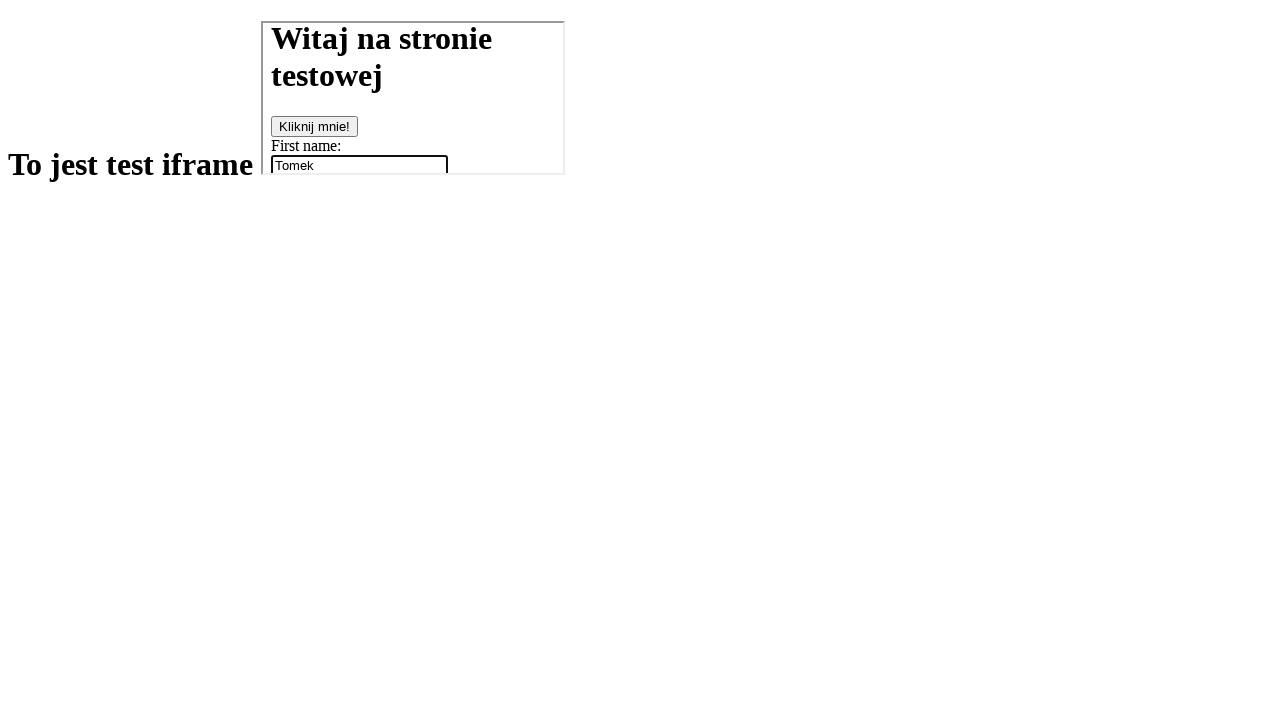

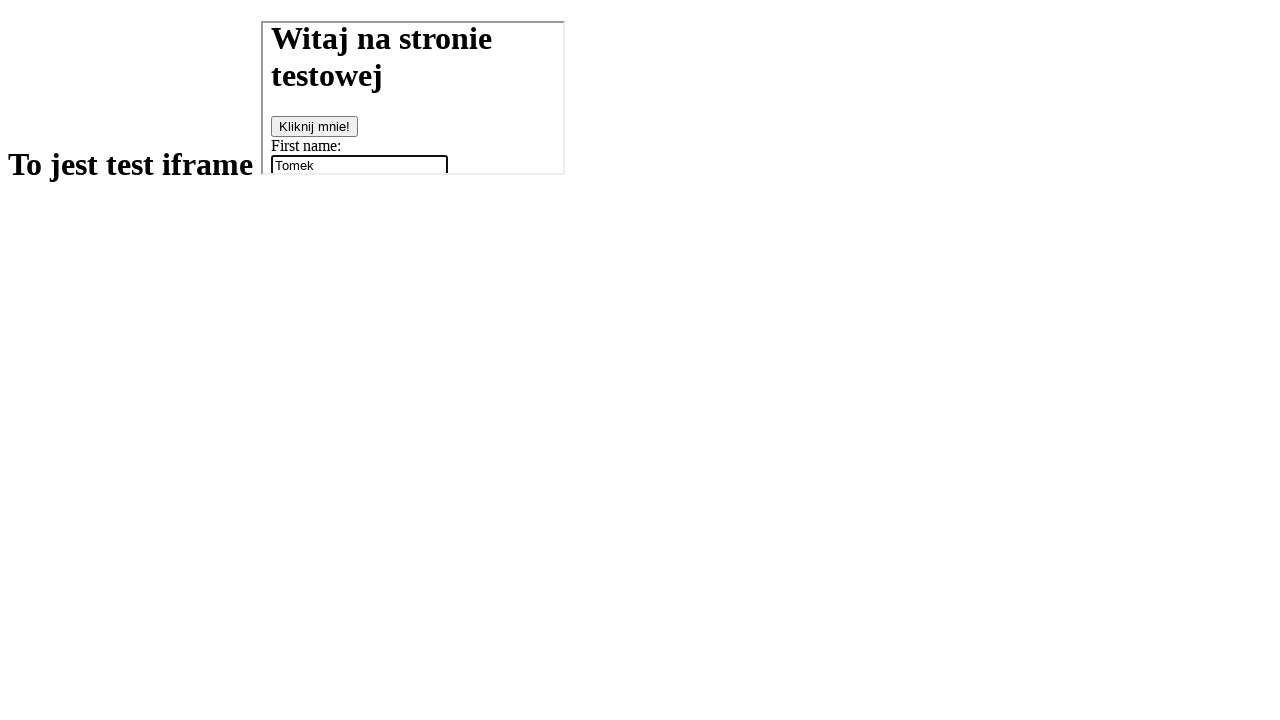